Tests the add/remove elements functionality by clicking the "Add Element" button 5 times to create new buttons, then clicking the "Delete" button 4 times to remove them

Starting URL: https://the-internet.herokuapp.com/add_remove_elements/

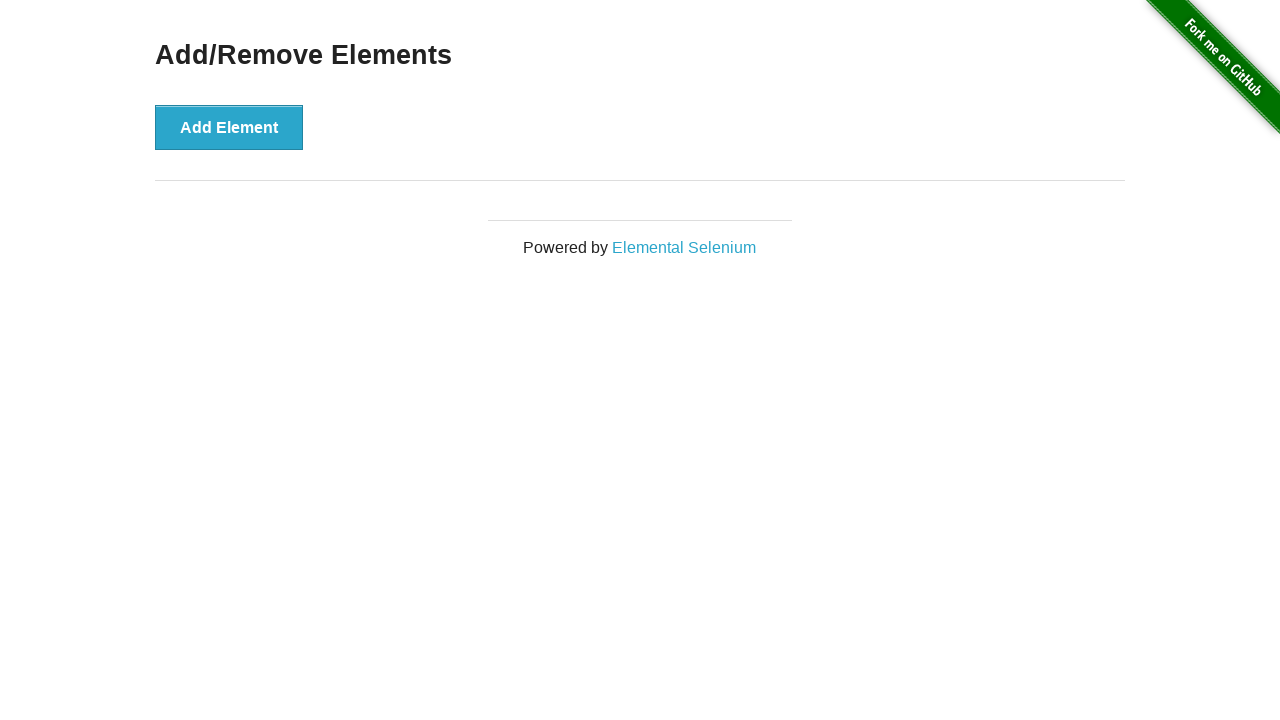

Navigated to Add/Remove Elements page
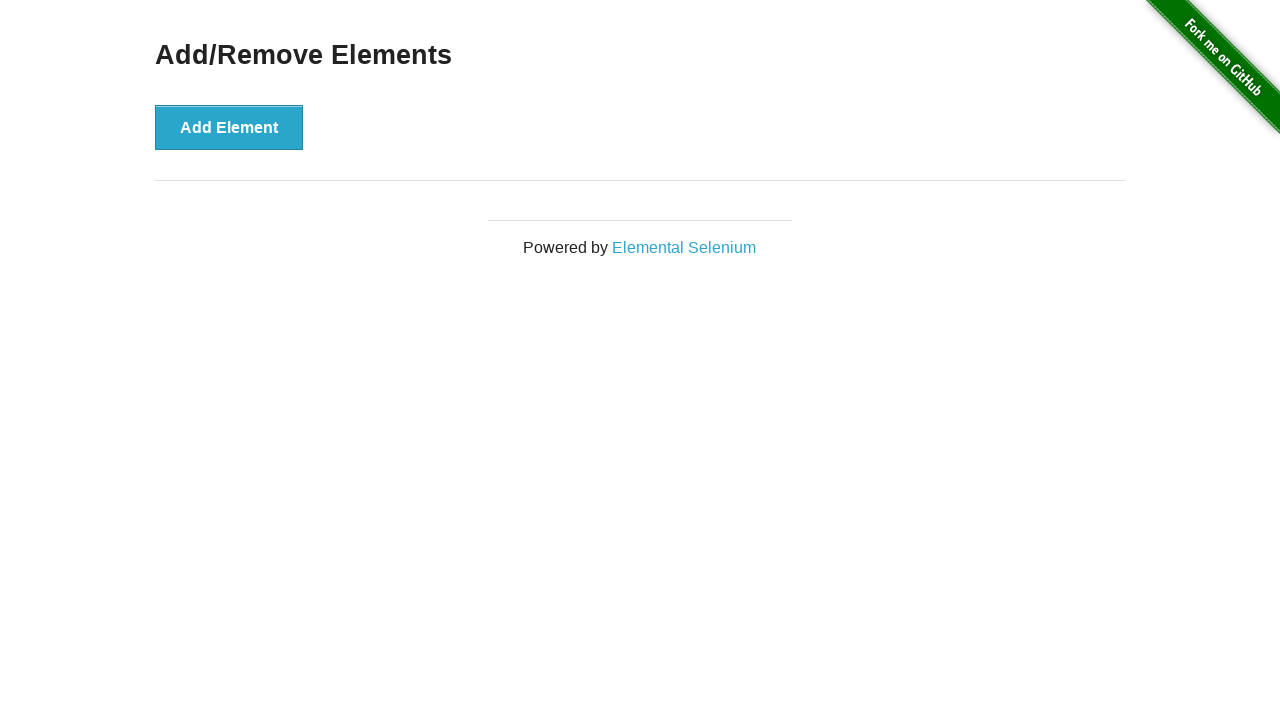

Clicked 'Add Element' button to create a new delete button at (229, 127) on button[onclick='addElement()']
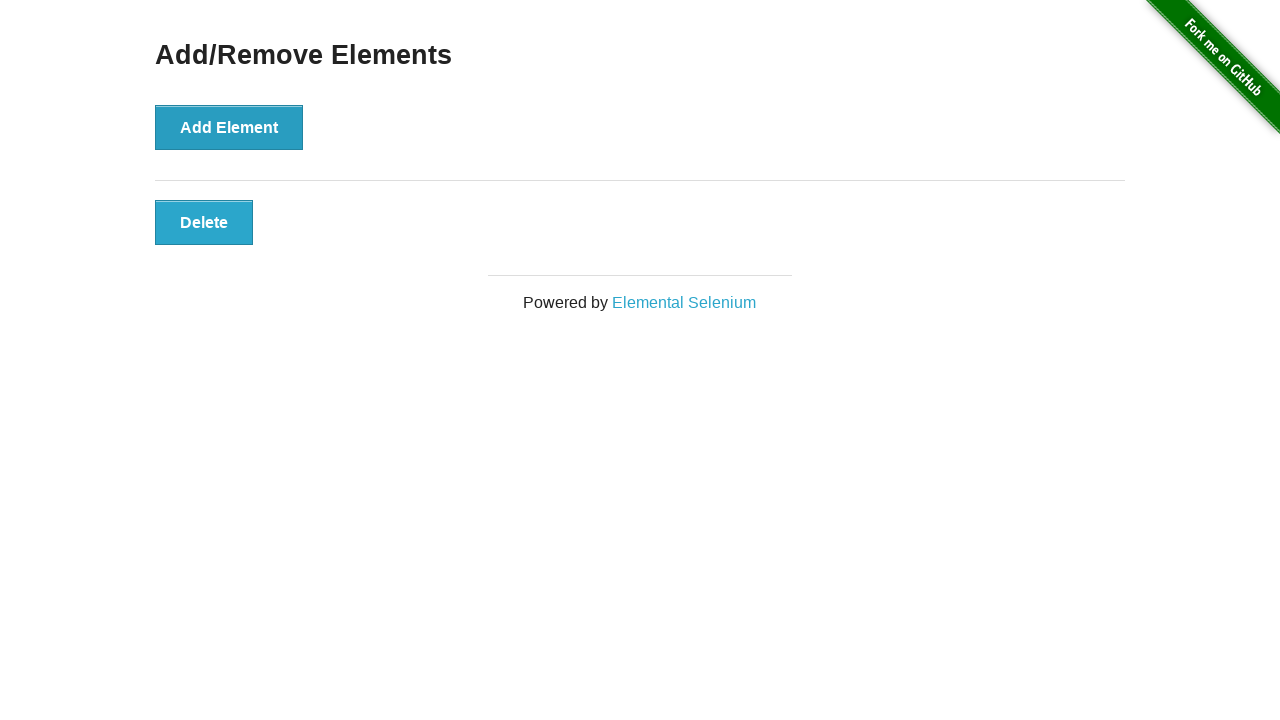

Clicked 'Add Element' button to create a new delete button at (229, 127) on button[onclick='addElement()']
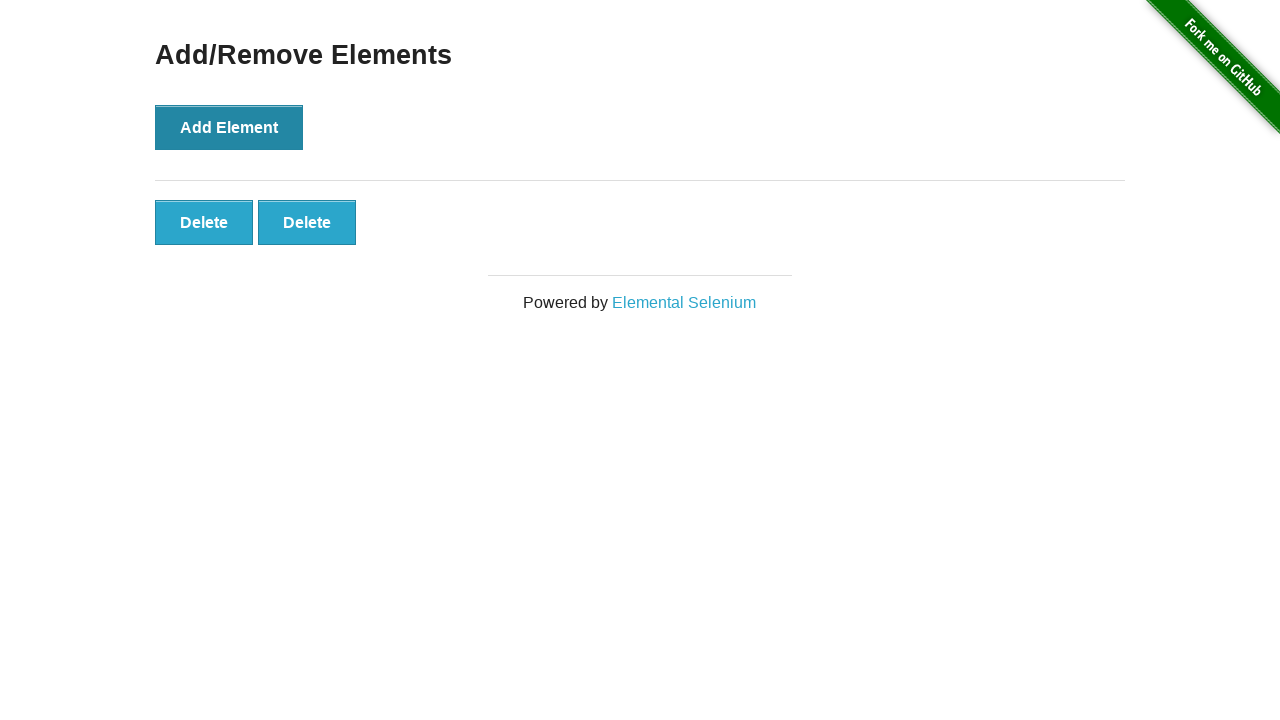

Clicked 'Add Element' button to create a new delete button at (229, 127) on button[onclick='addElement()']
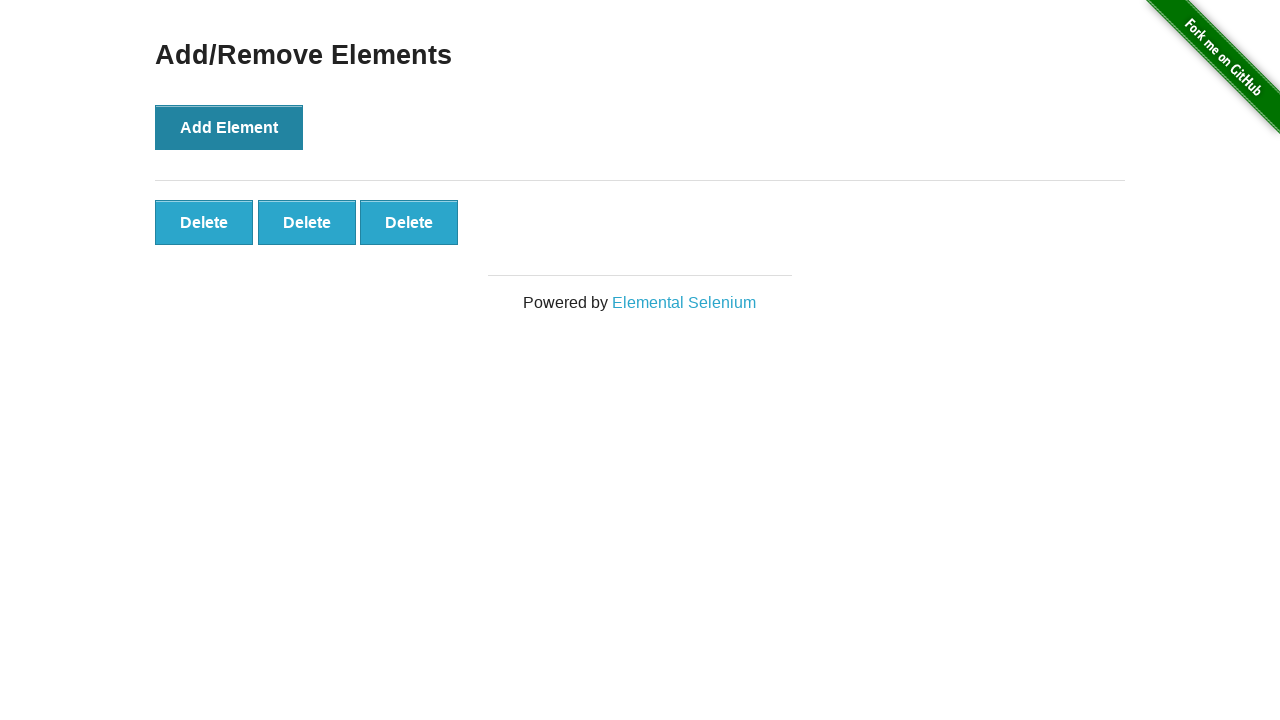

Clicked 'Add Element' button to create a new delete button at (229, 127) on button[onclick='addElement()']
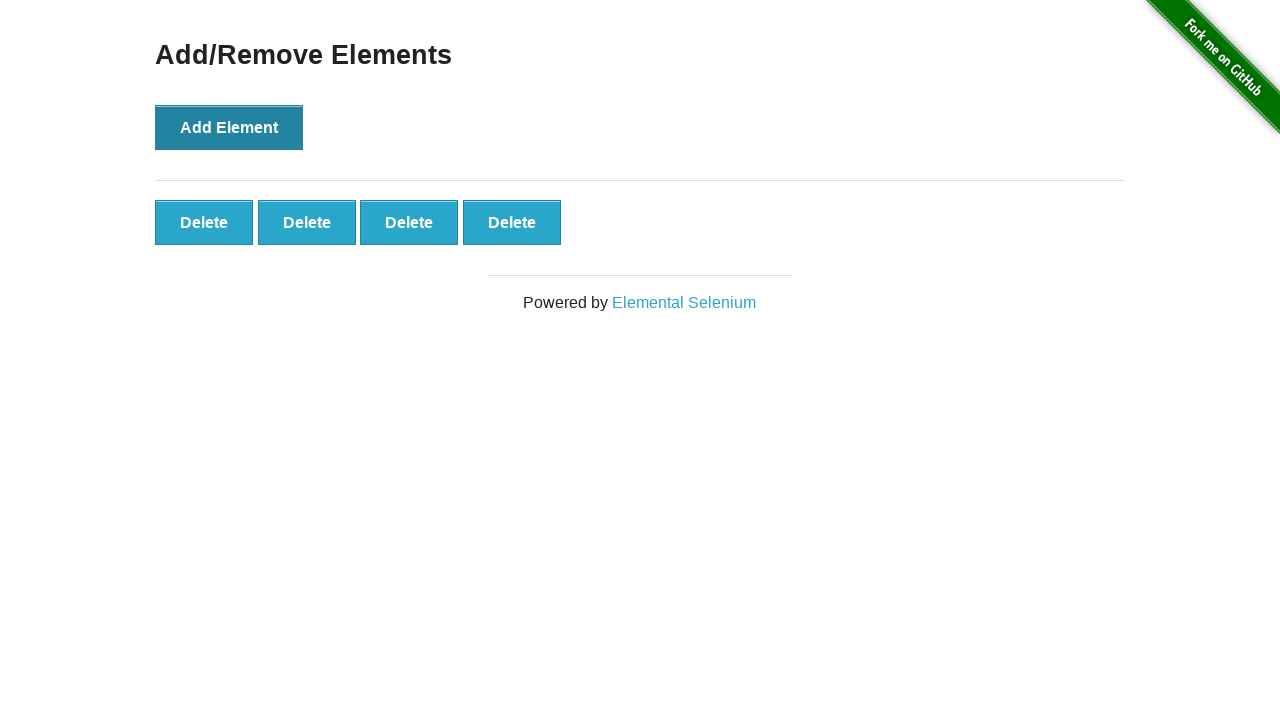

Clicked 'Add Element' button to create a new delete button at (229, 127) on button[onclick='addElement()']
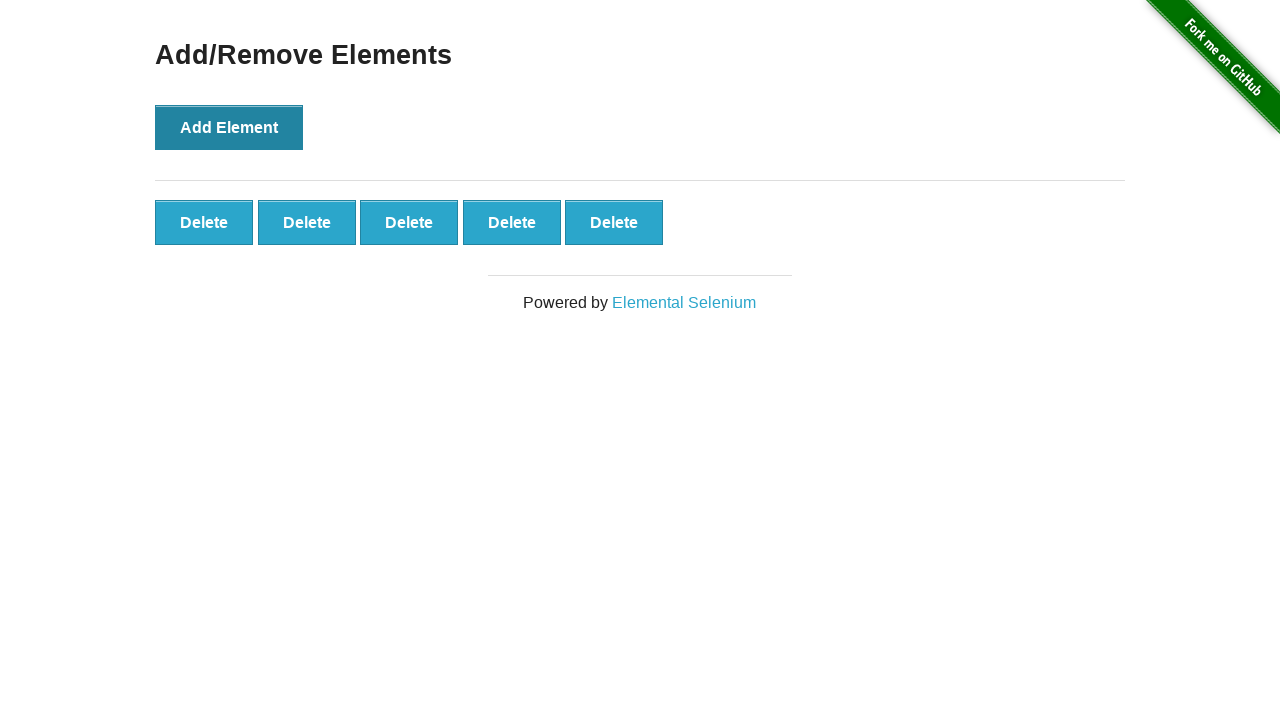

Waited for added elements to appear
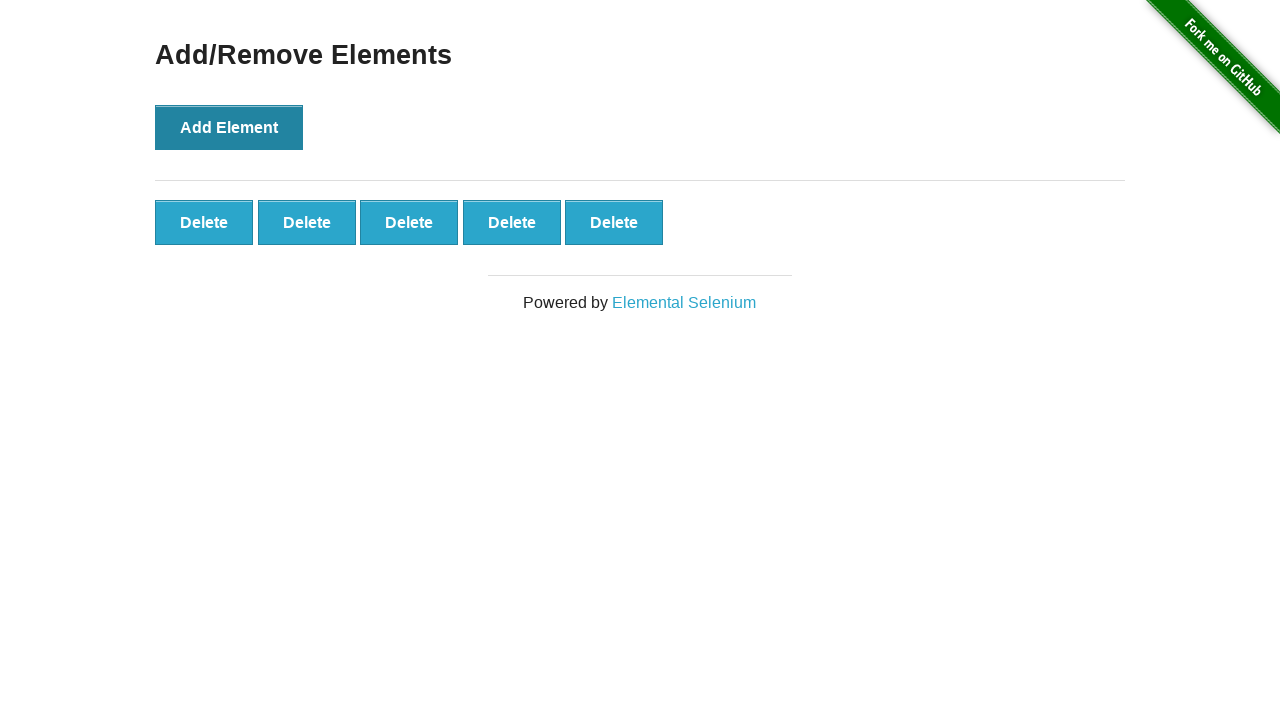

Clicked 'Delete' button to remove an added element at (204, 222) on .added-manually >> nth=0
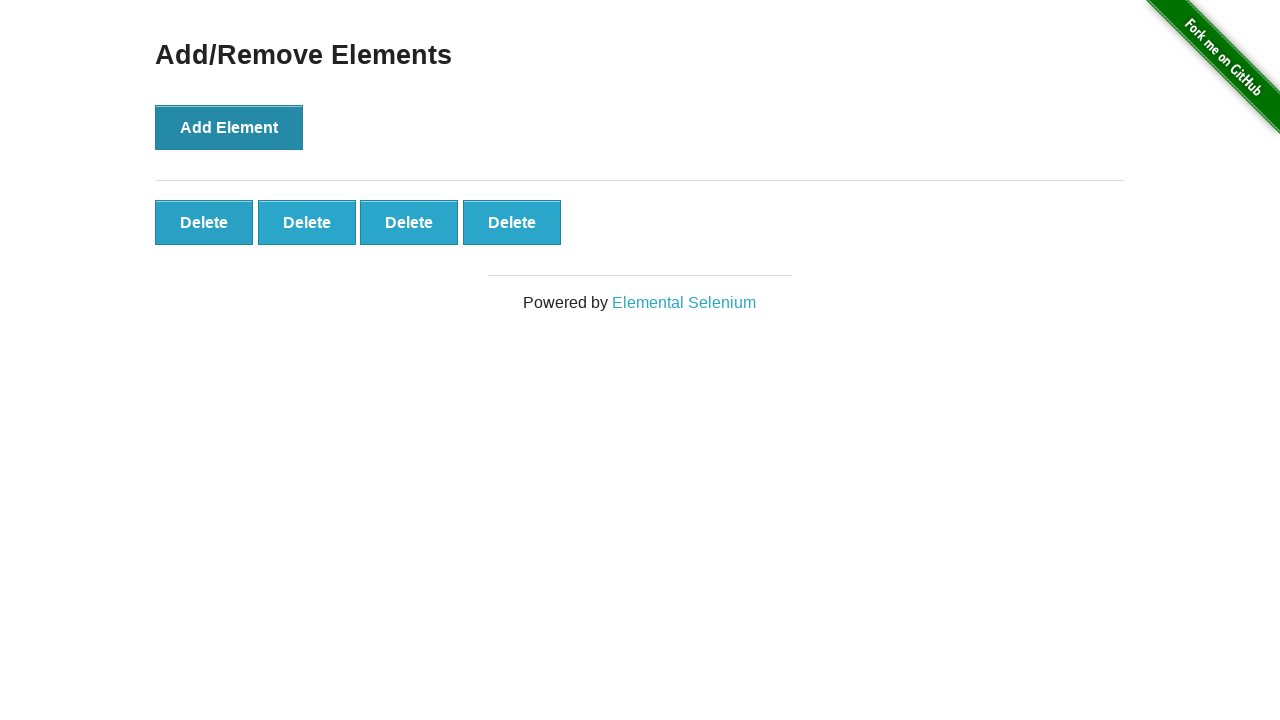

Clicked 'Delete' button to remove an added element at (204, 222) on .added-manually >> nth=0
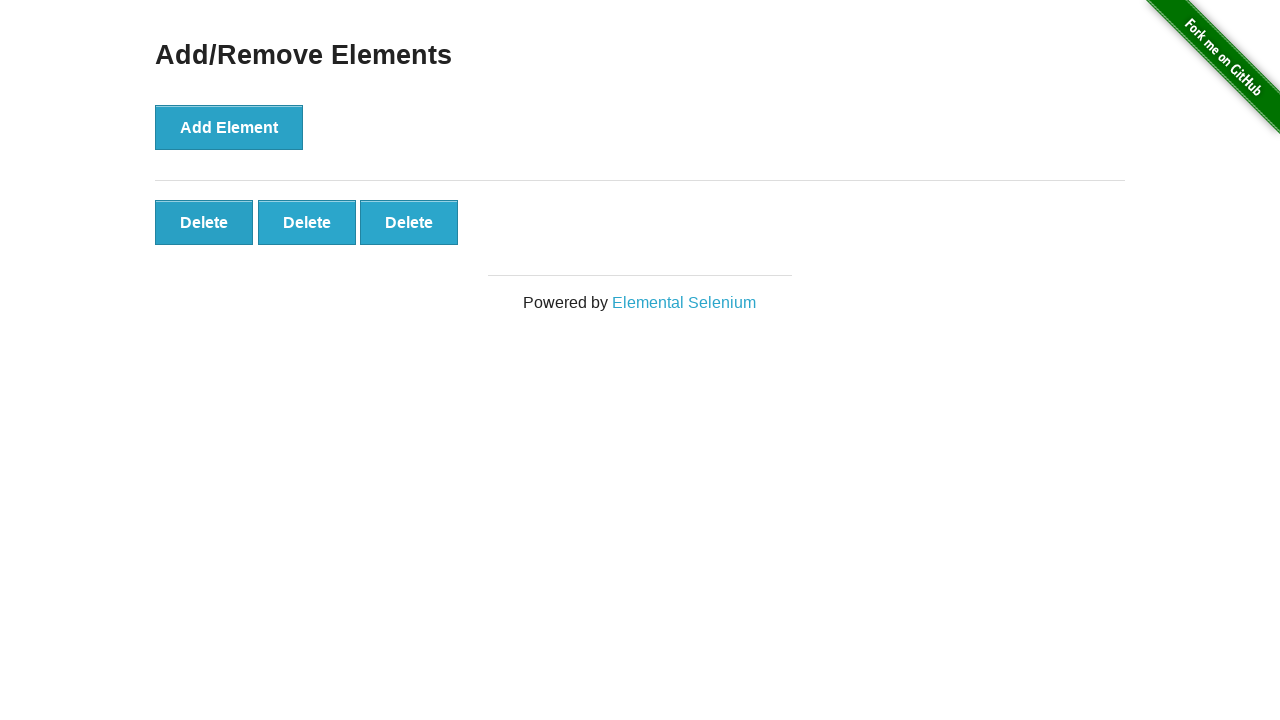

Clicked 'Delete' button to remove an added element at (204, 222) on .added-manually >> nth=0
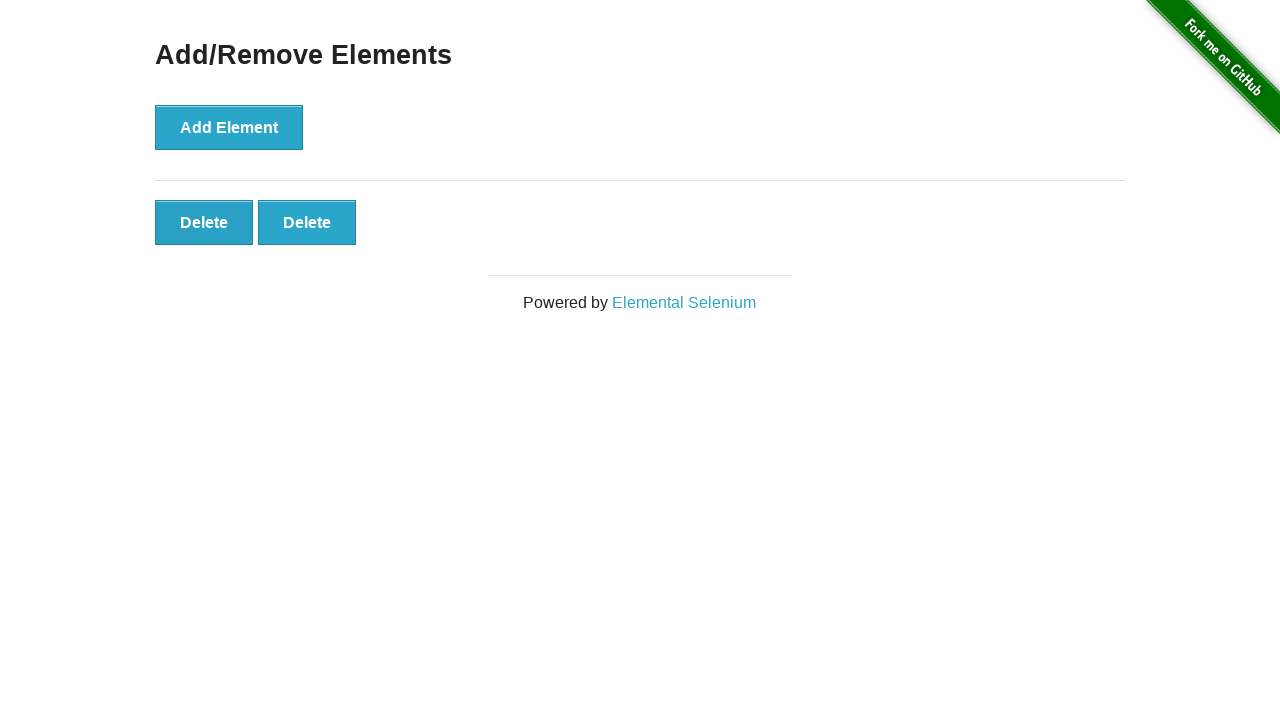

Clicked 'Delete' button to remove an added element at (204, 222) on .added-manually >> nth=0
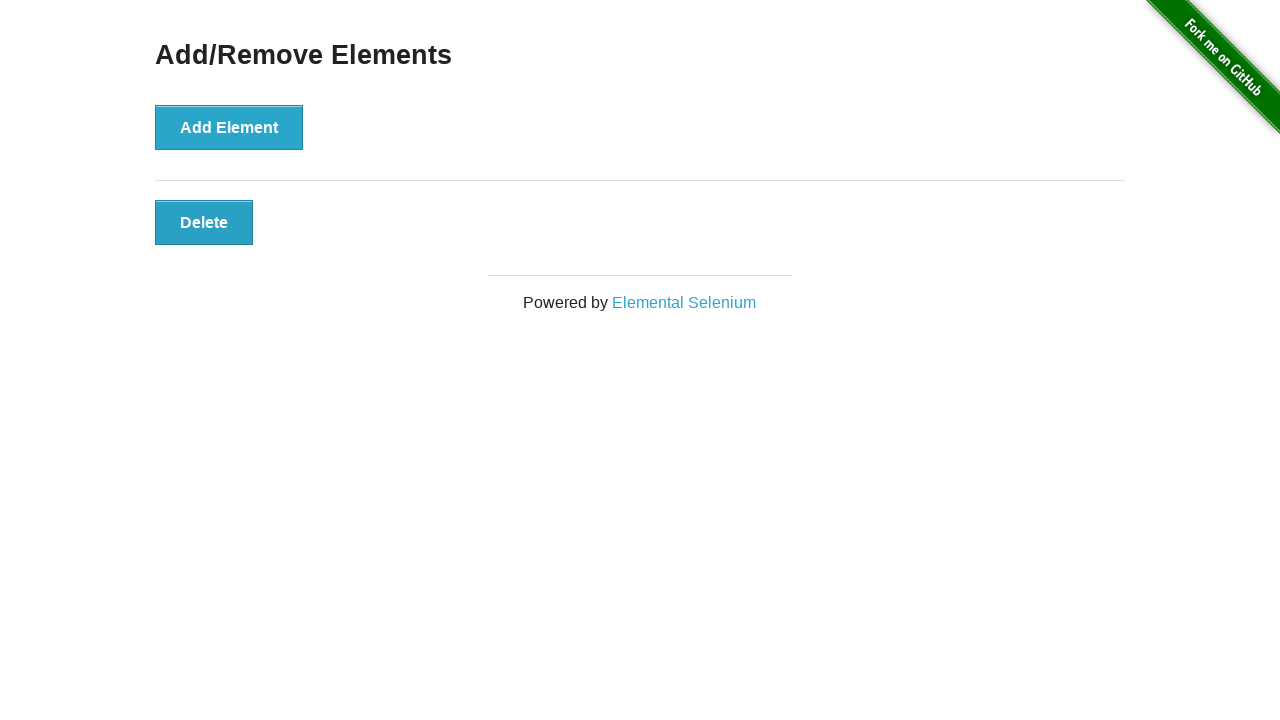

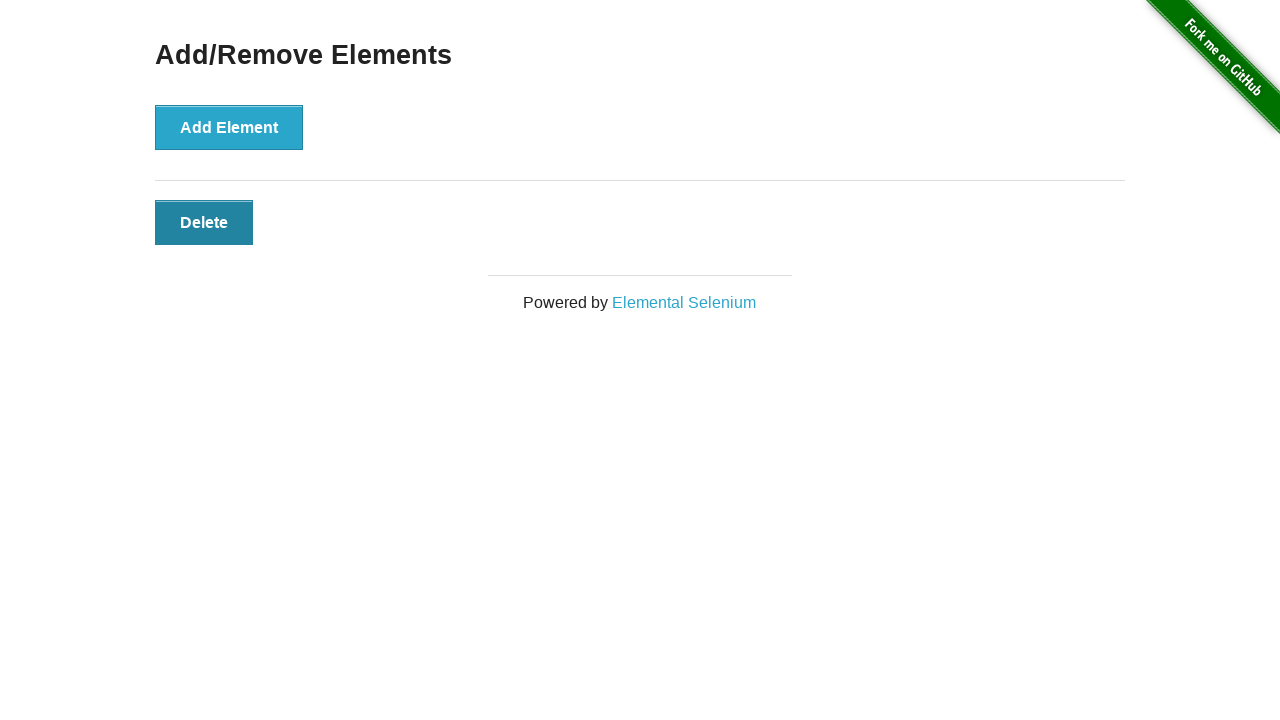